Tests browser navigation functionality by clicking a sign-in link, then using browser back, forward, and refresh navigation commands

Starting URL: http://www.rediff.com/news

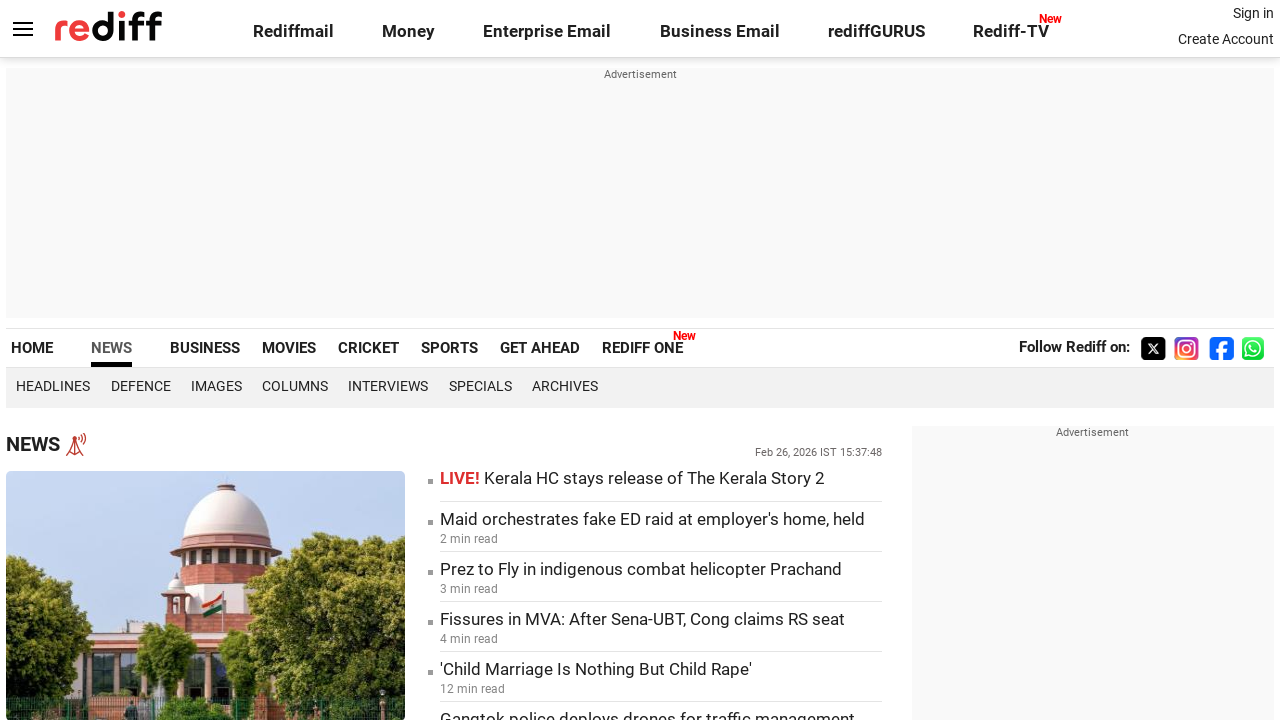

Clicked 'Already a user? Sign in' link at (1253, 13) on xpath=//p[@id='signin_info']/a[@title='Already a user? Sign in']
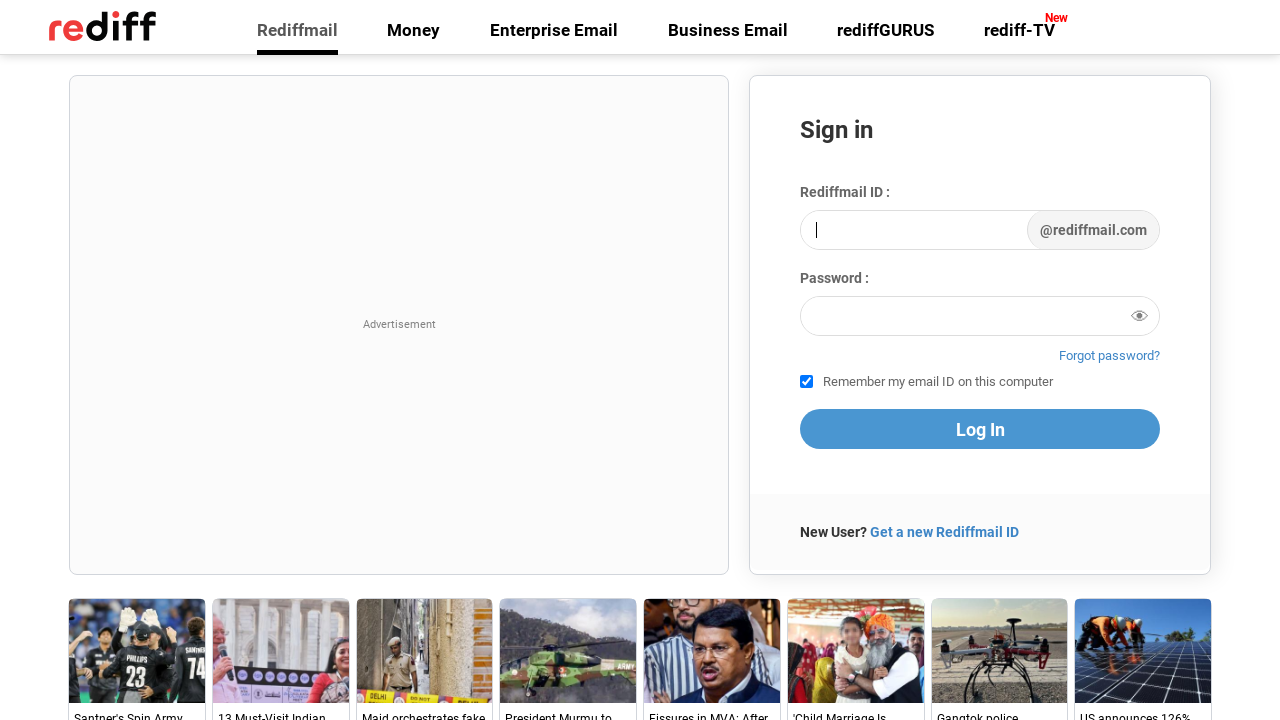

Sign-in page loaded
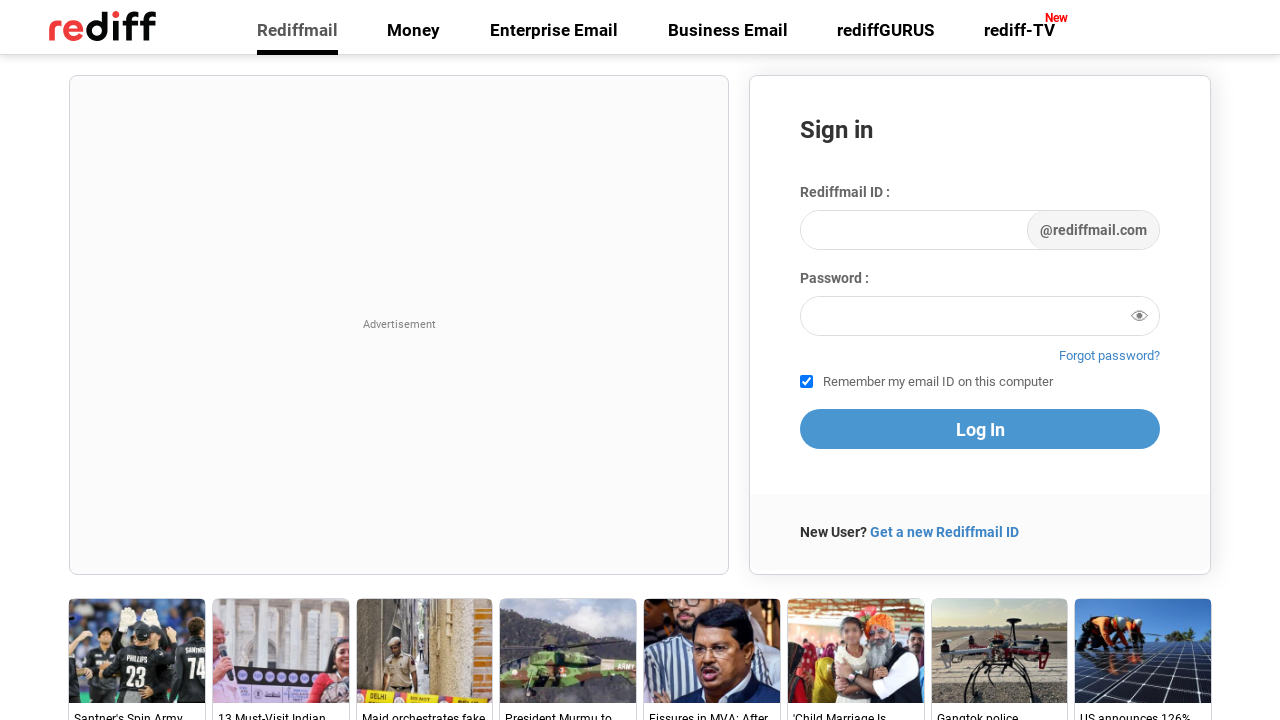

Navigated back to news page using browser back button
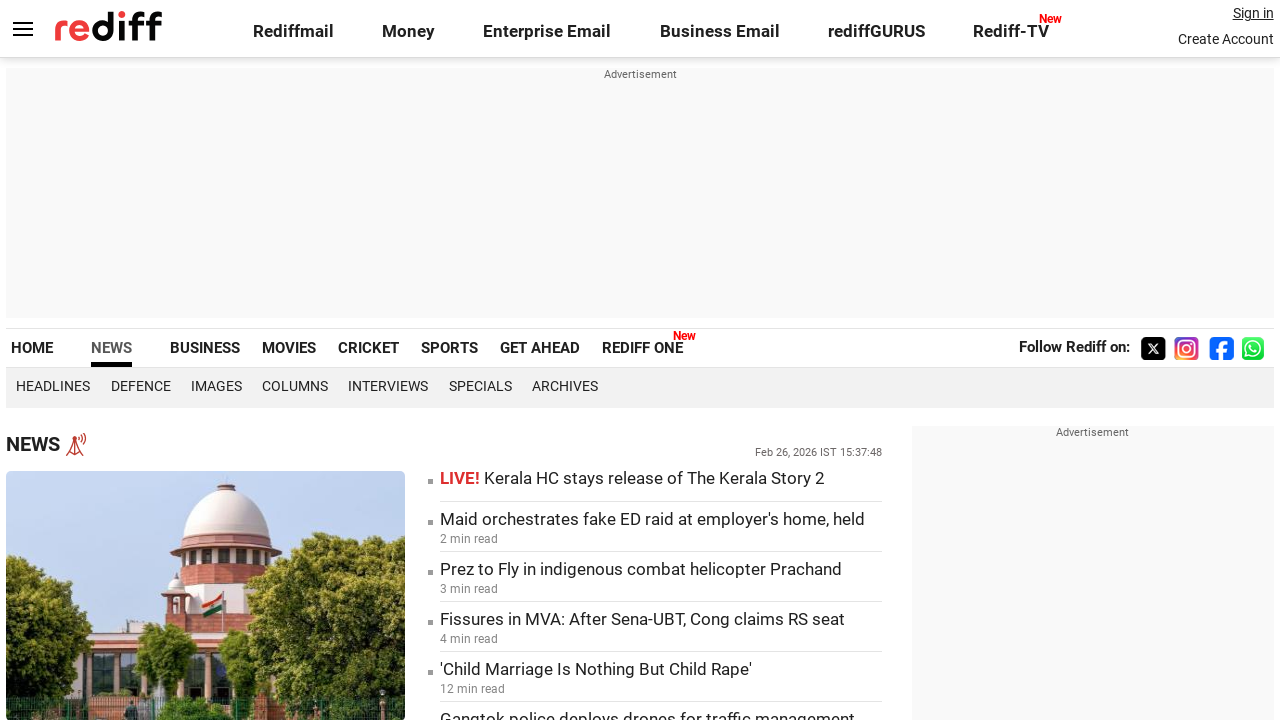

News page loaded after back navigation
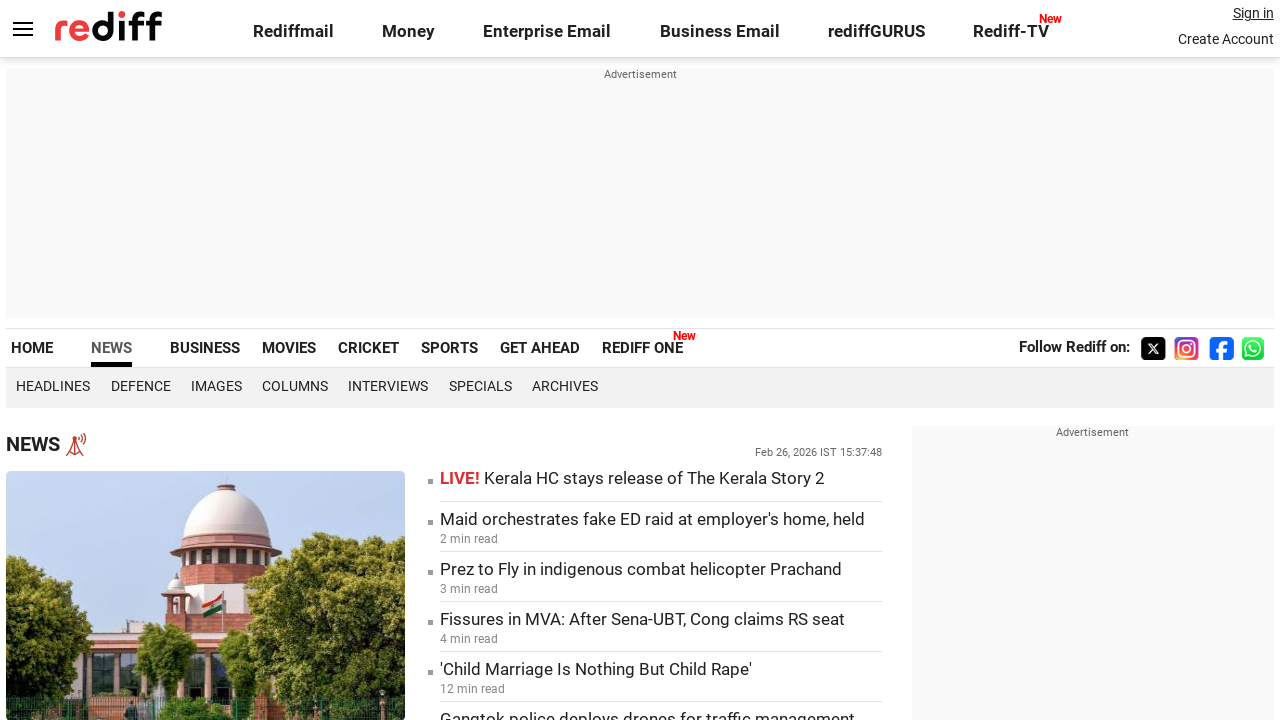

Navigated forward to sign-in page using browser forward button
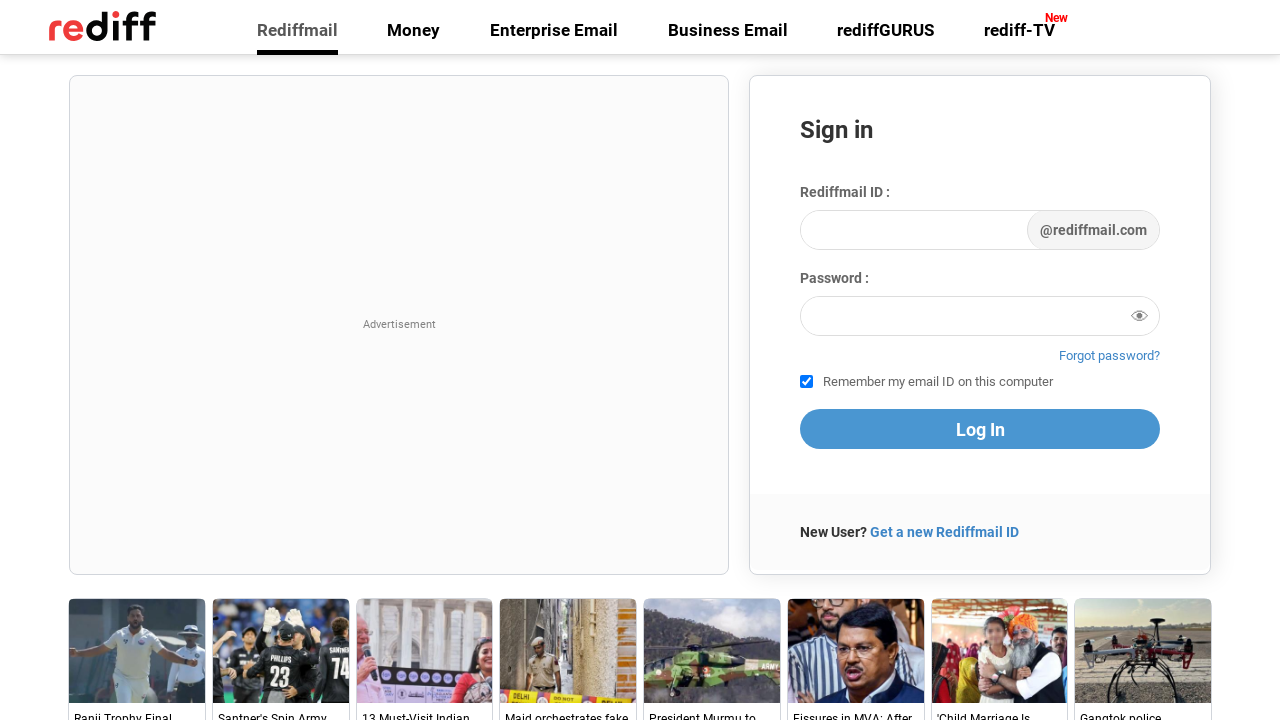

Sign-in page loaded after forward navigation
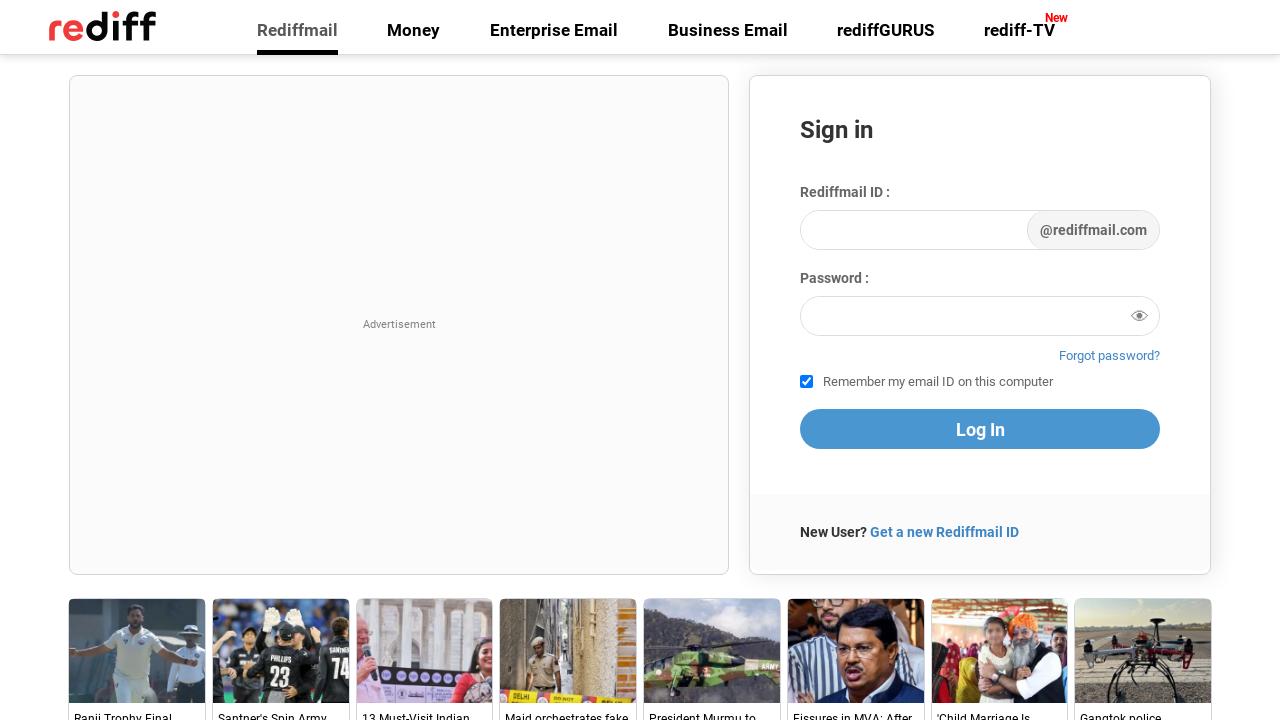

Refreshed the current page
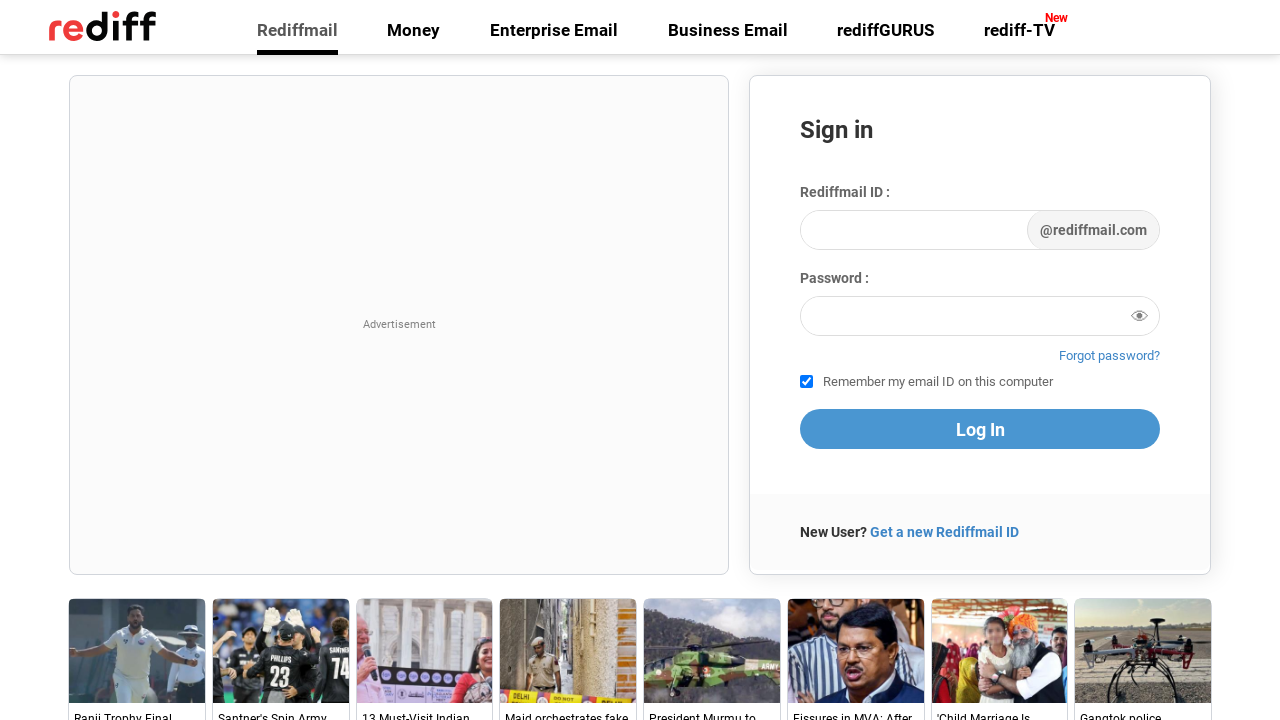

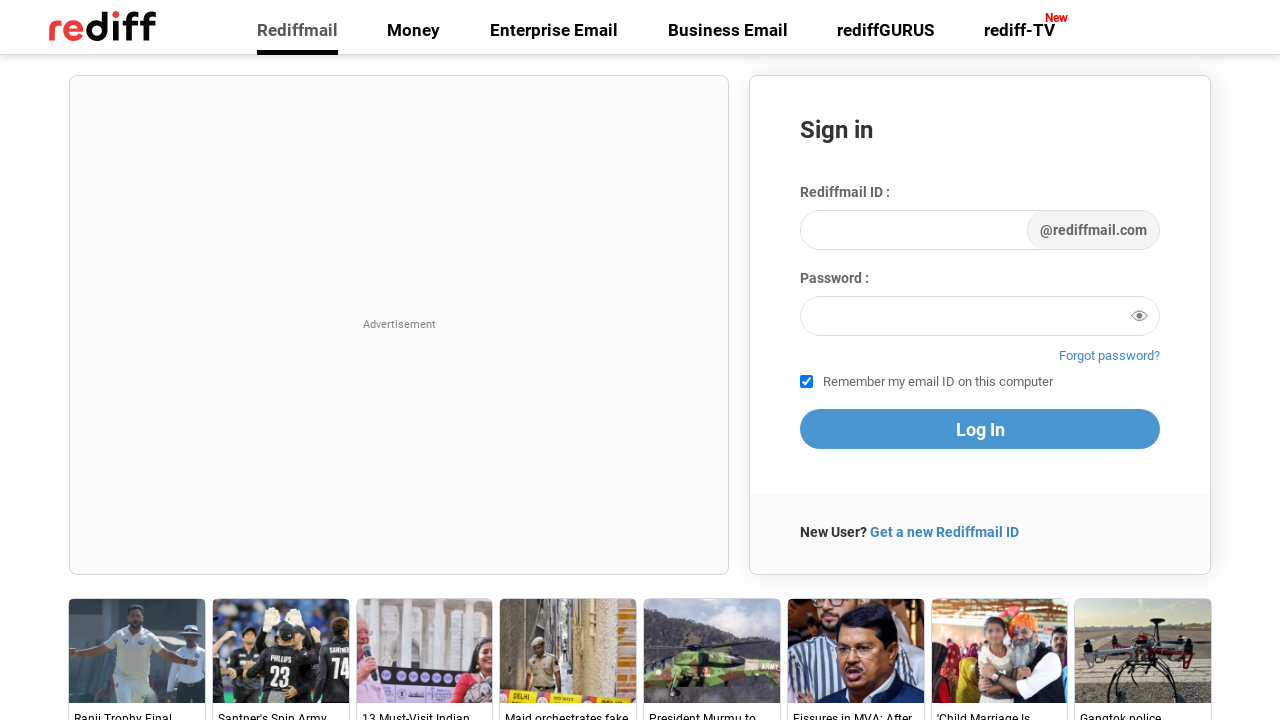